Tests dynamic control functionality by toggling a checkbox's visibility using a button, waiting for it to disappear, then making it reappear and clicking it to verify selection state.

Starting URL: https://www.training-support.net/webelements/dynamic-controls

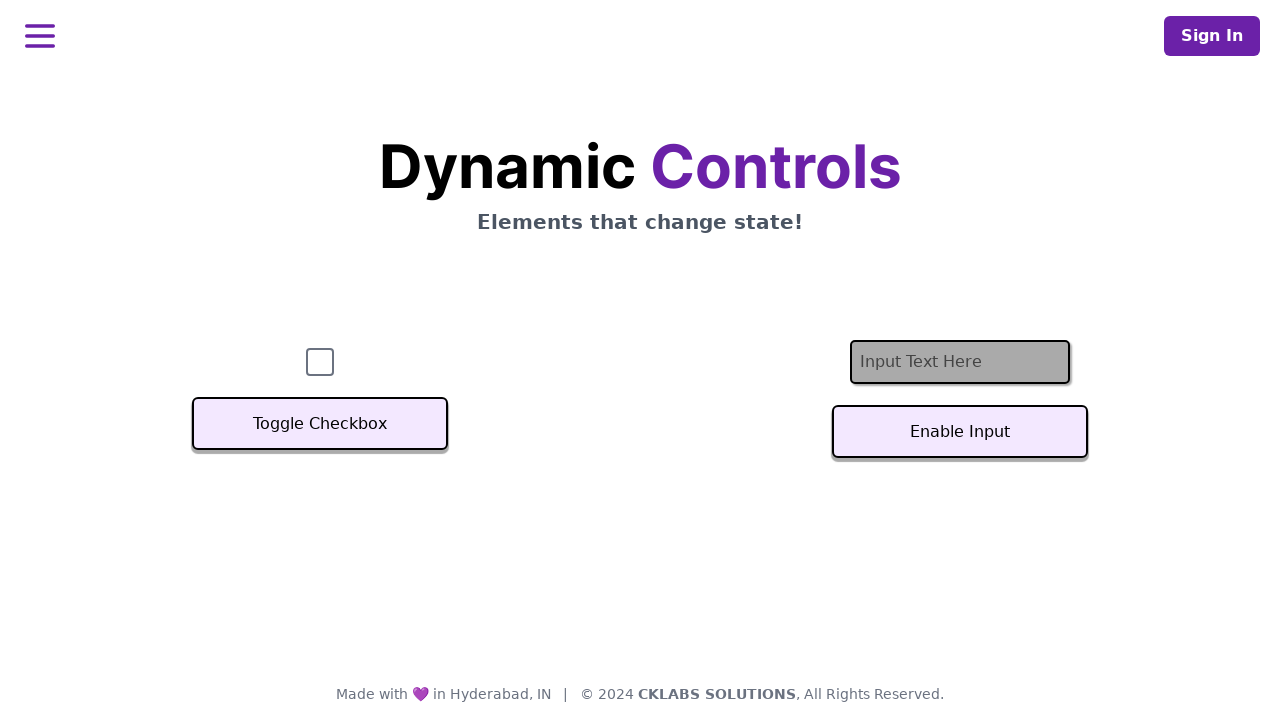

Navigated to dynamic controls page
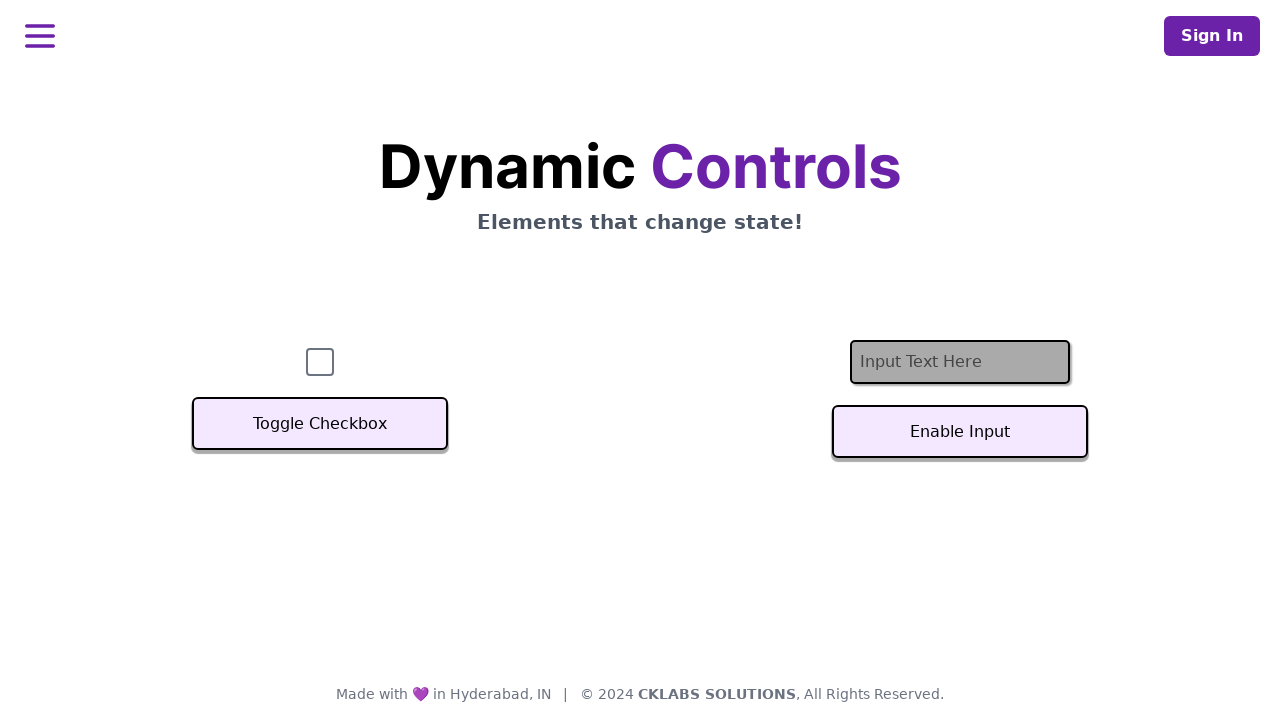

Located checkbox element
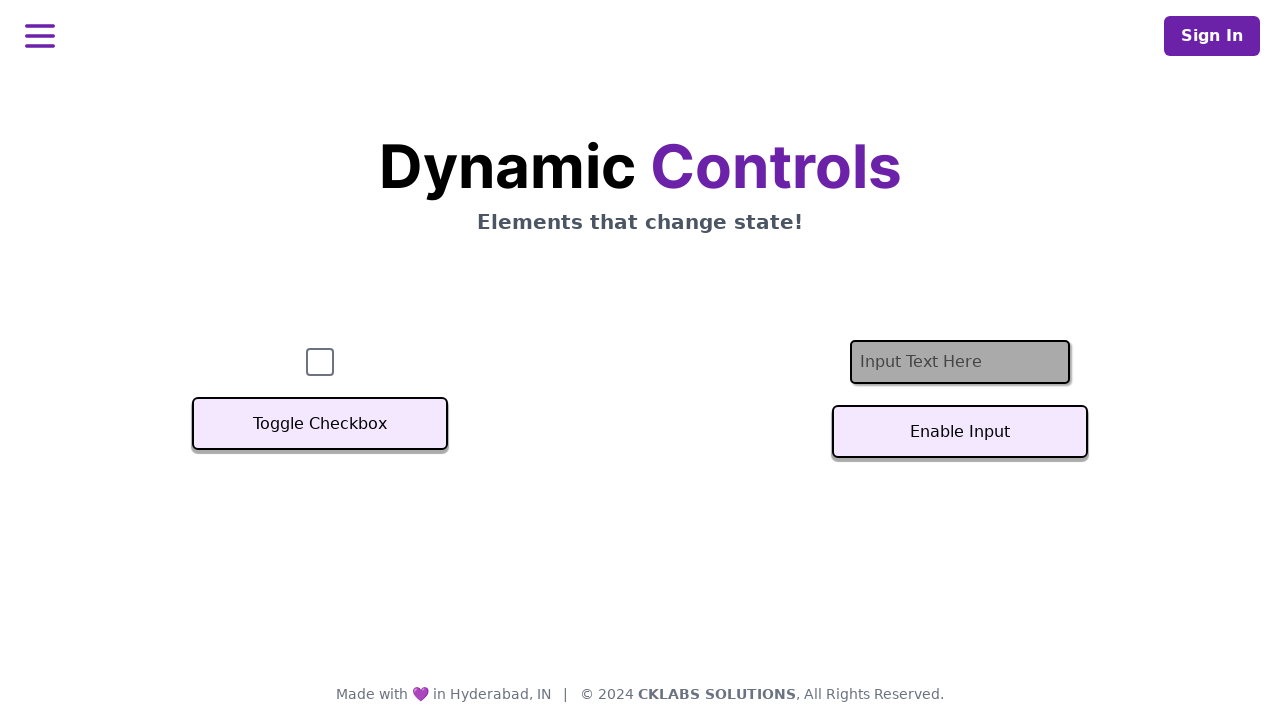

Verified checkbox is initially visible
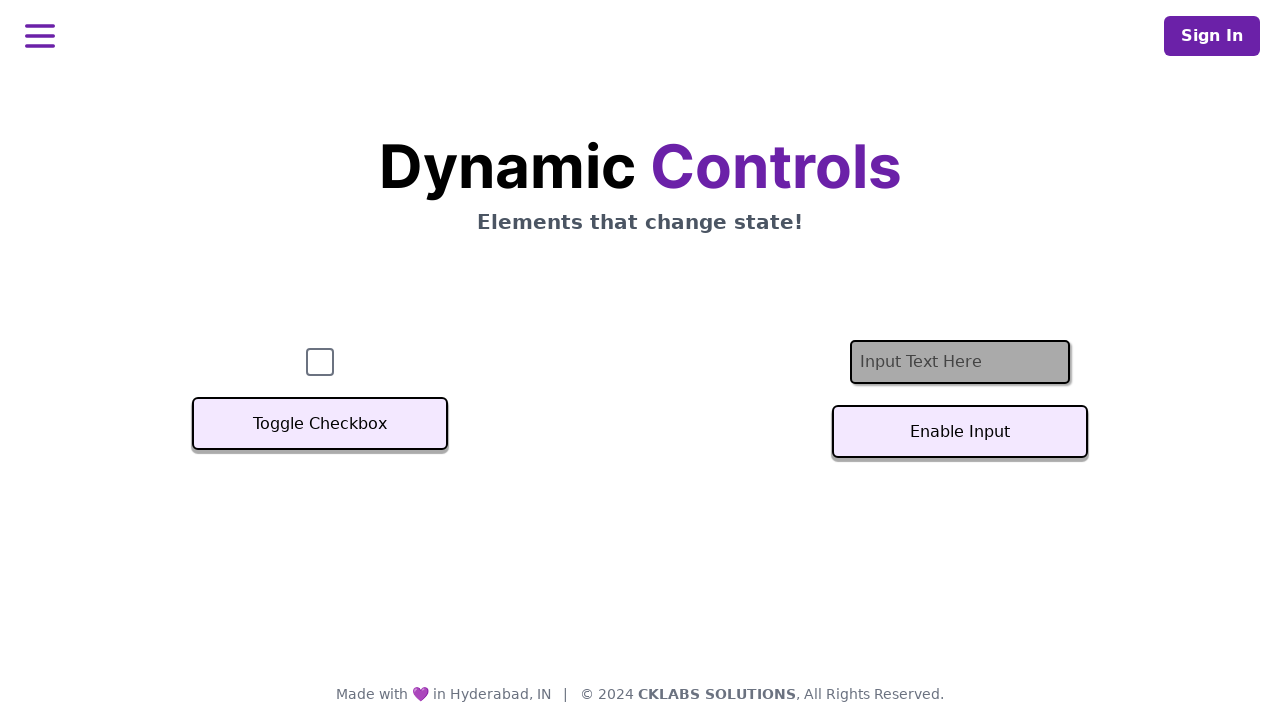

Clicked toggle button to hide checkbox at (320, 424) on xpath=//button[text()='Toggle Checkbox']
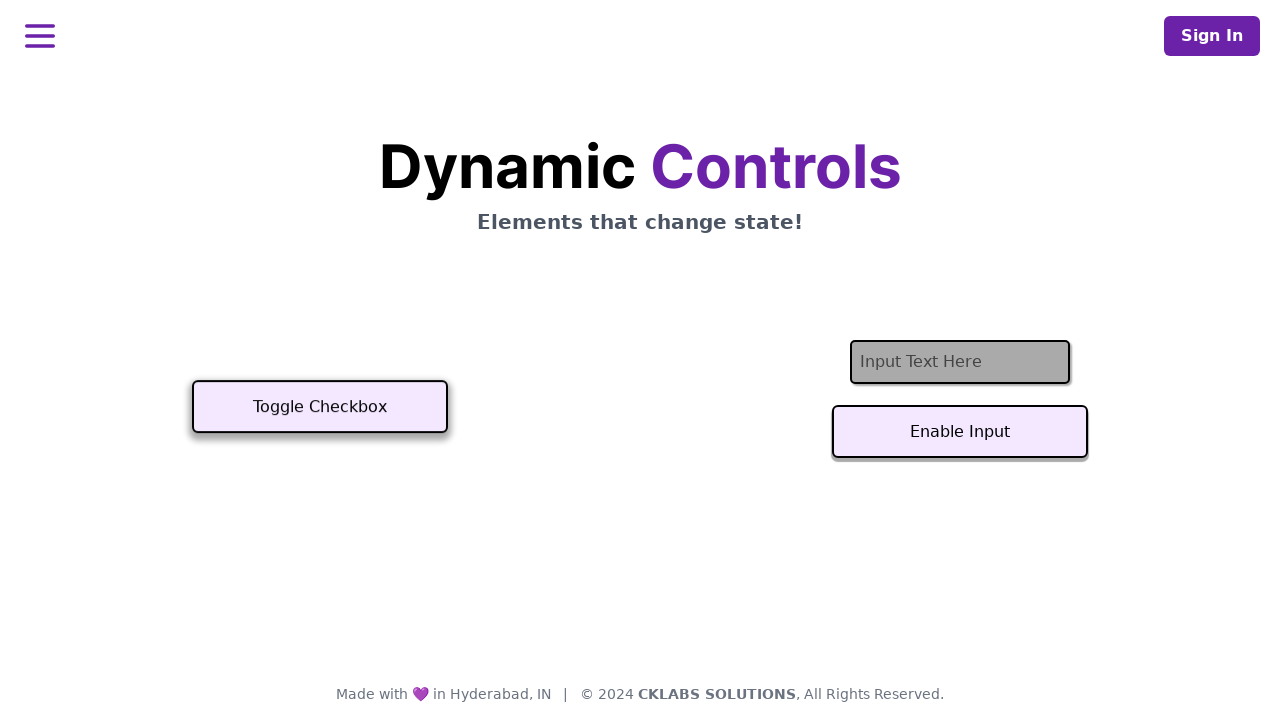

Checkbox successfully hidden
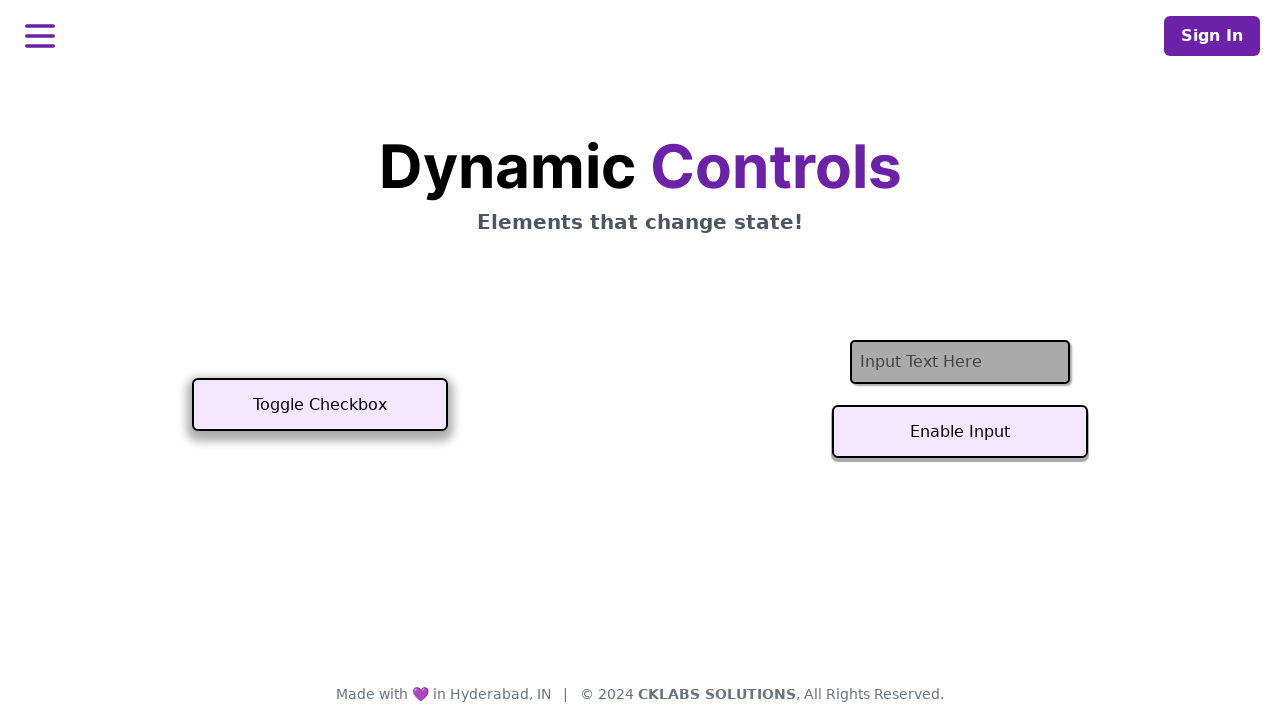

Clicked toggle button to show checkbox at (320, 405) on xpath=//button[text()='Toggle Checkbox']
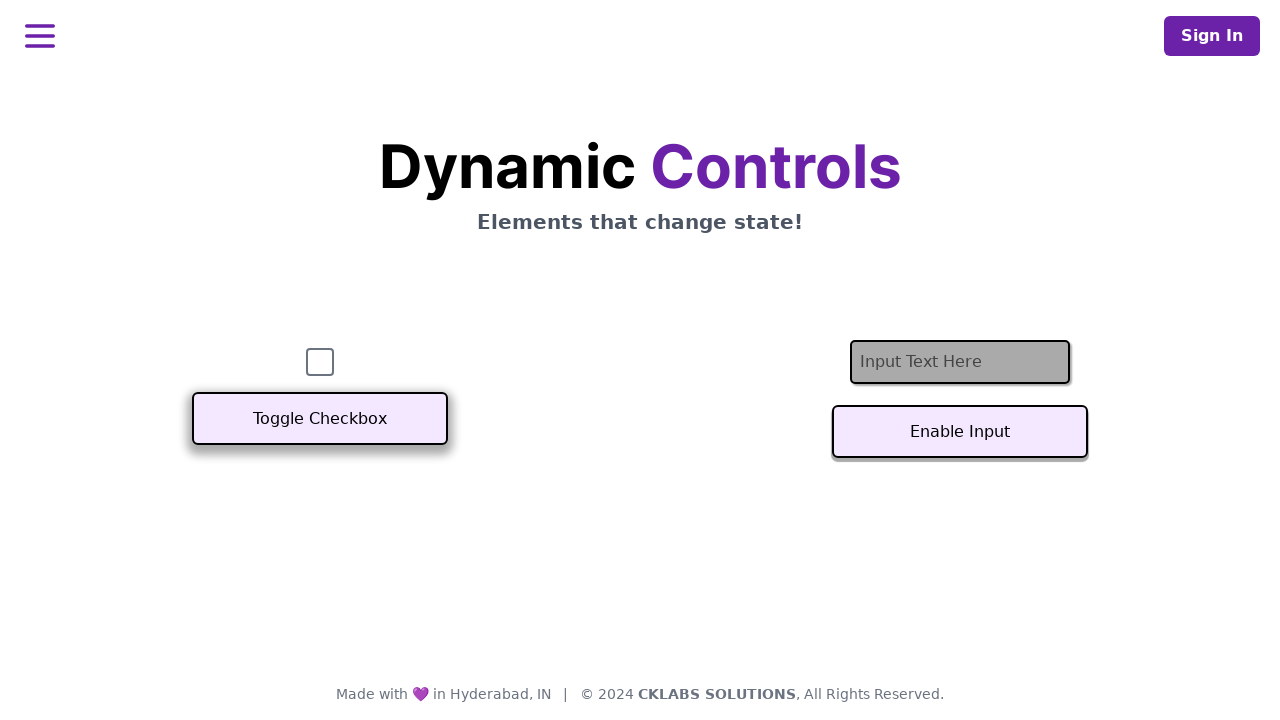

Checkbox is visible again
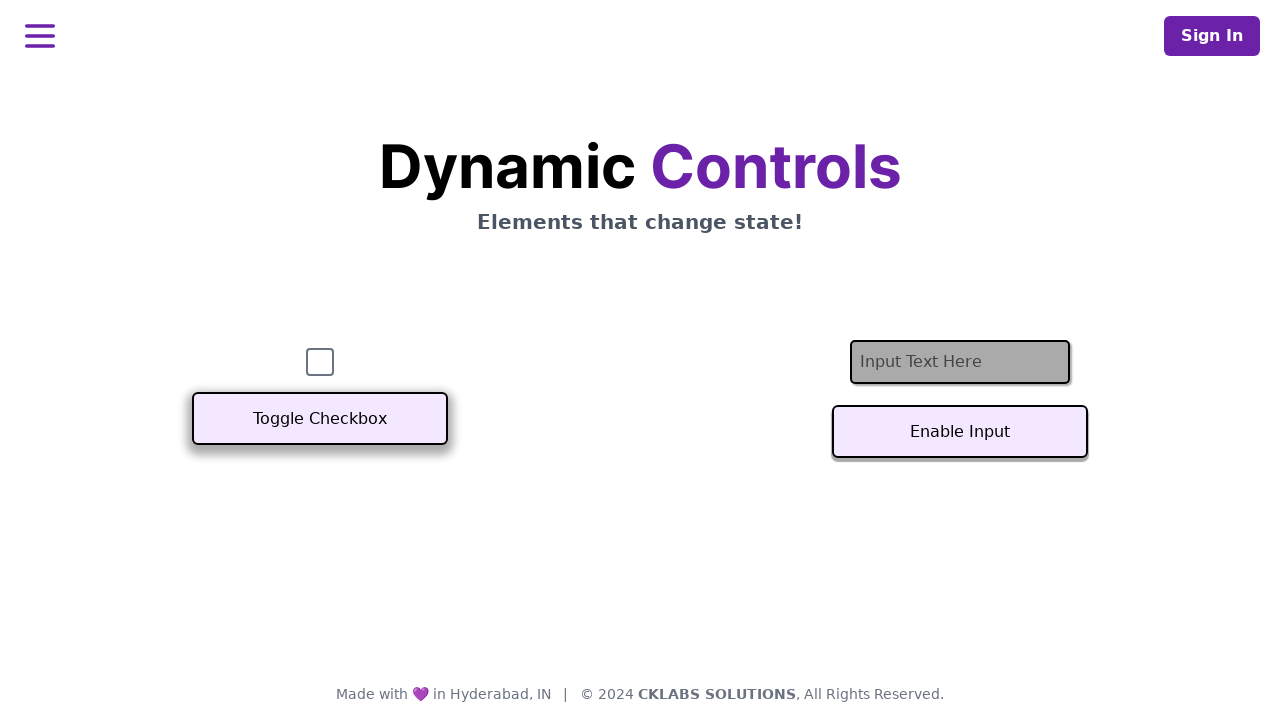

Clicked checkbox to select it at (320, 362) on #checkbox
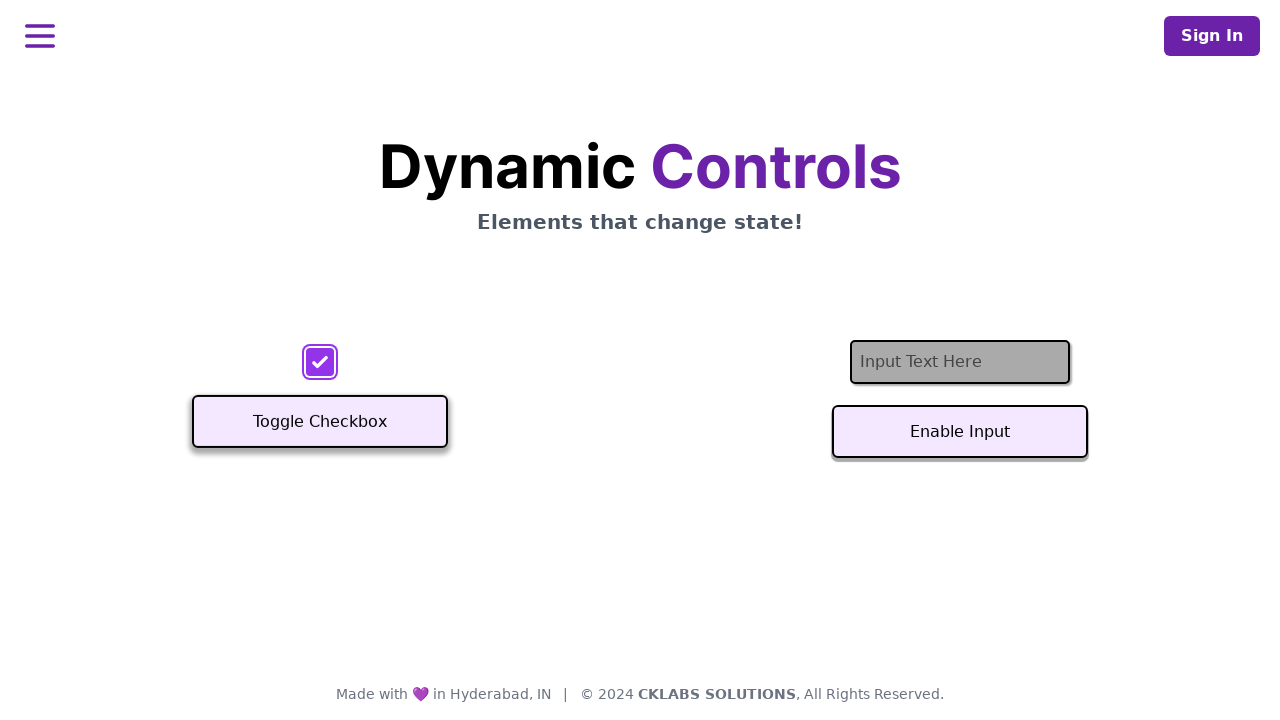

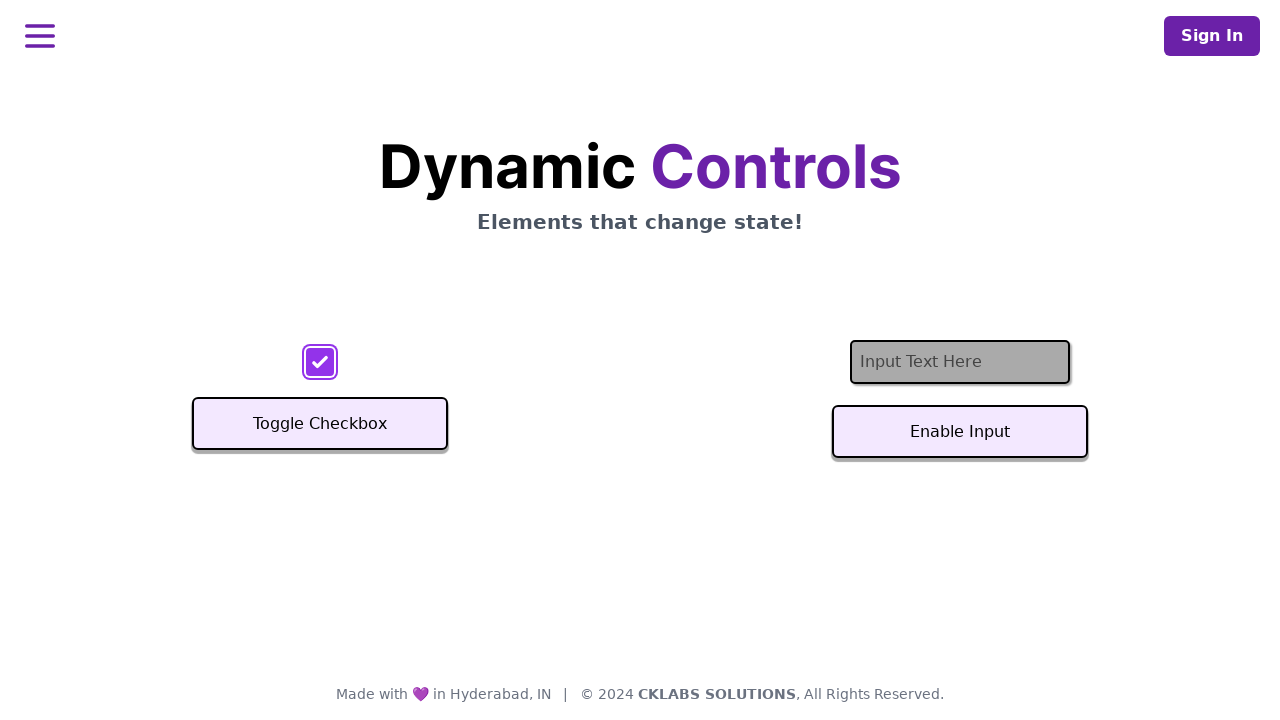